Tests the "Get started" link on Playwright website by clicking it and verifying navigation to the intro page

Starting URL: https://playwright.dev

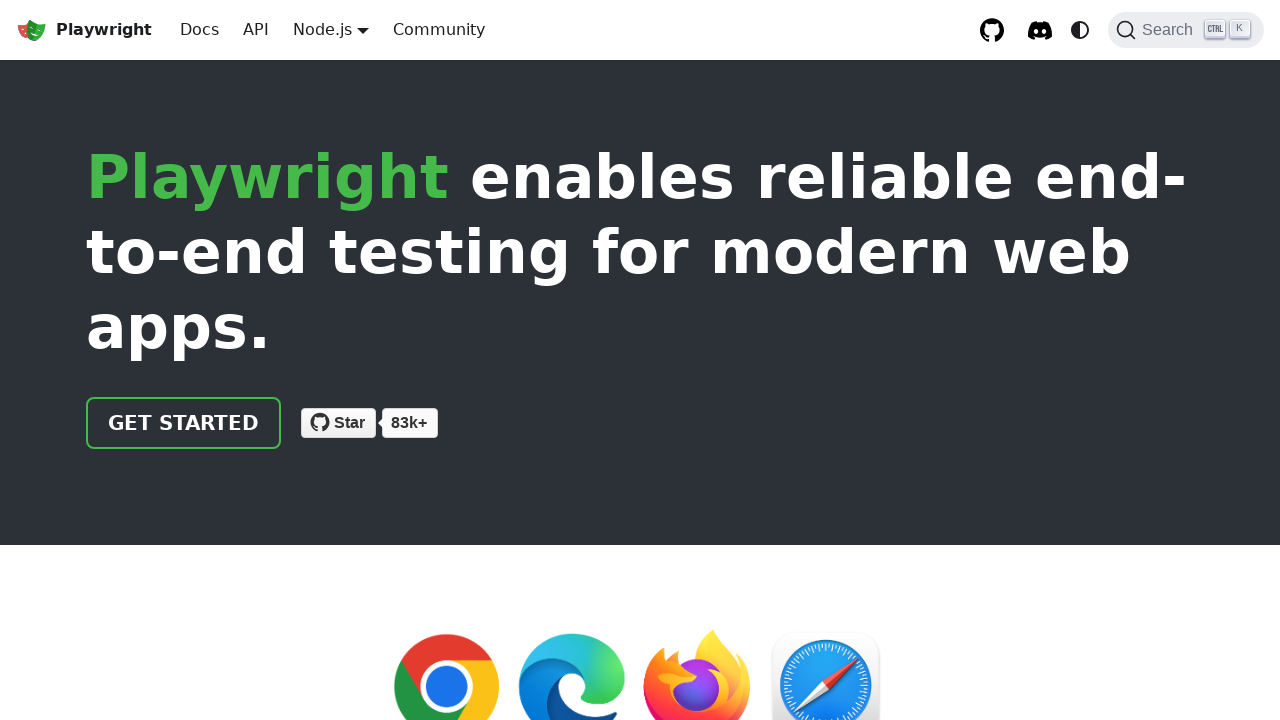

Clicked the 'Get started' link on Playwright website at (184, 423) on internal:role=link[name="Get started"i]
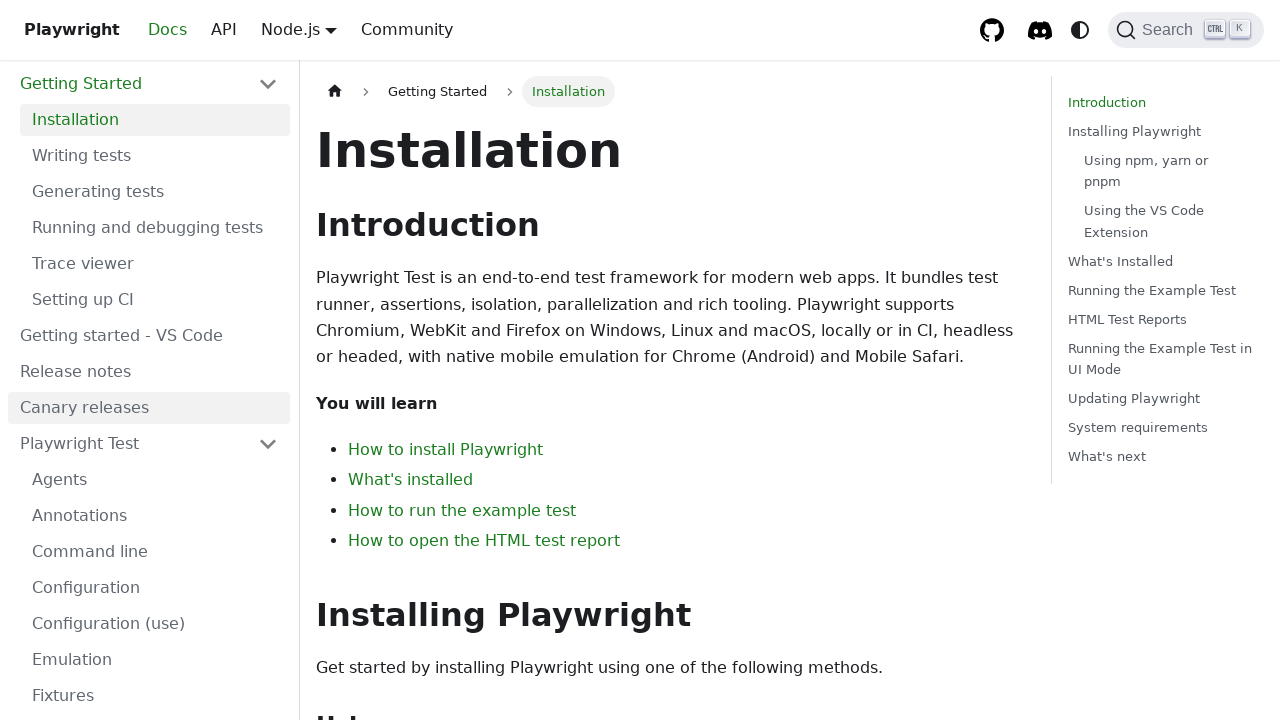

Verified navigation to intro page
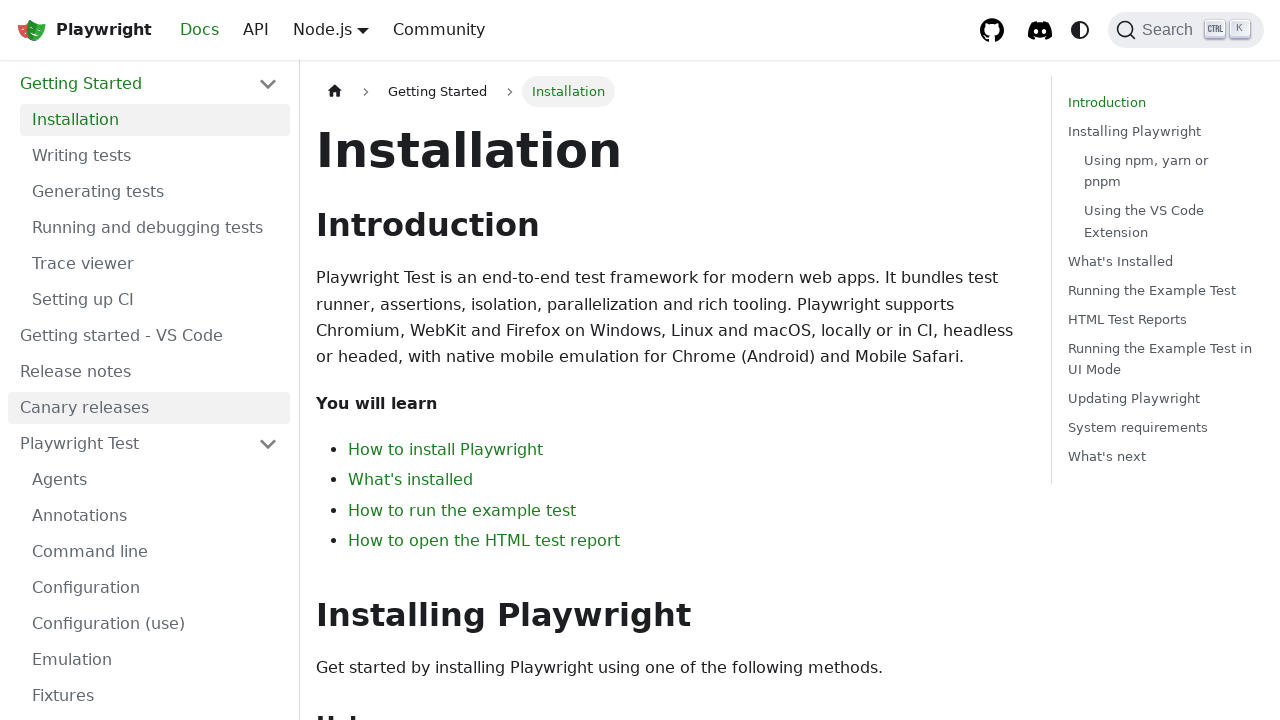

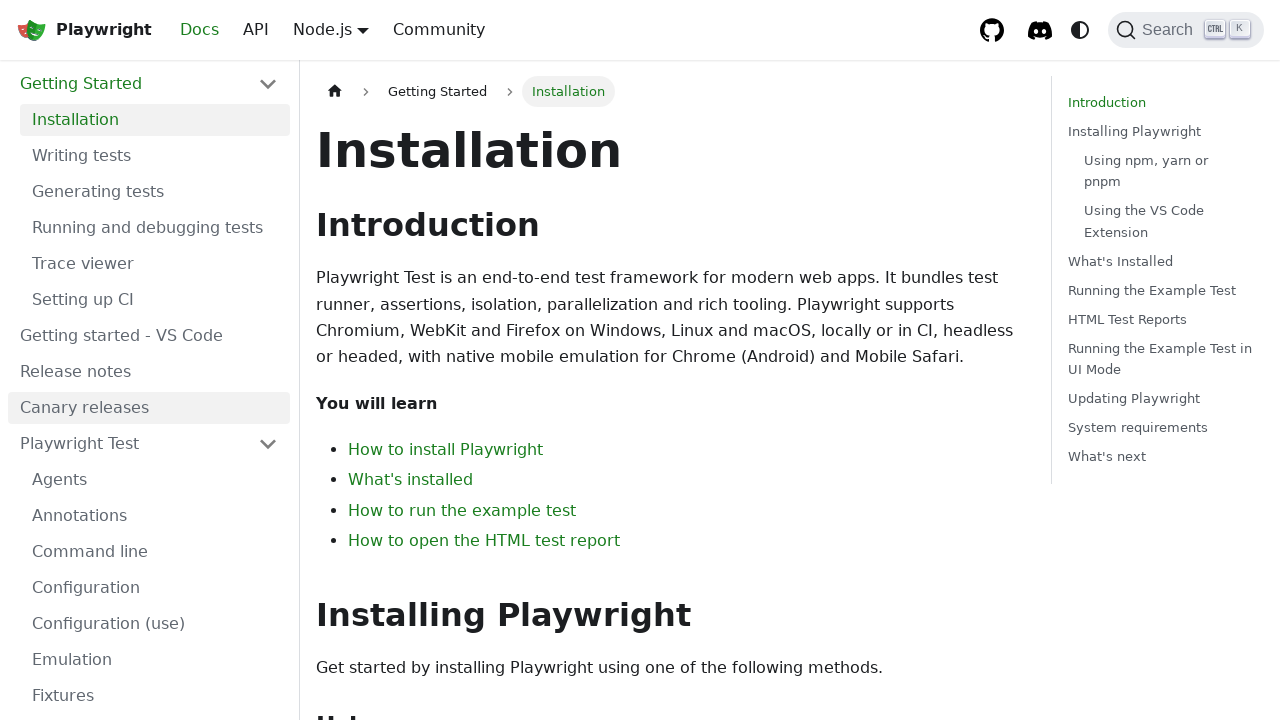